Navigates to SpiceJet website and waits for page elements to load

Starting URL: https://www.spicejet.com/

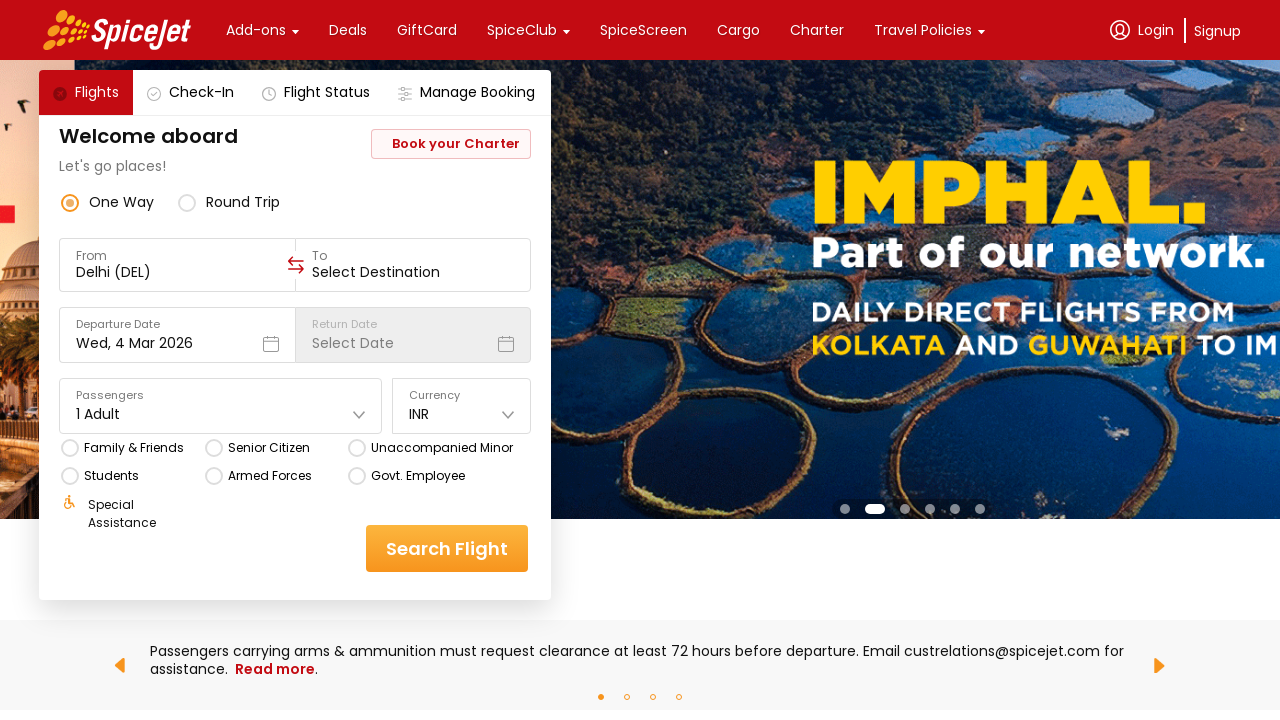

Waited for page network to become idle on SpiceJet website
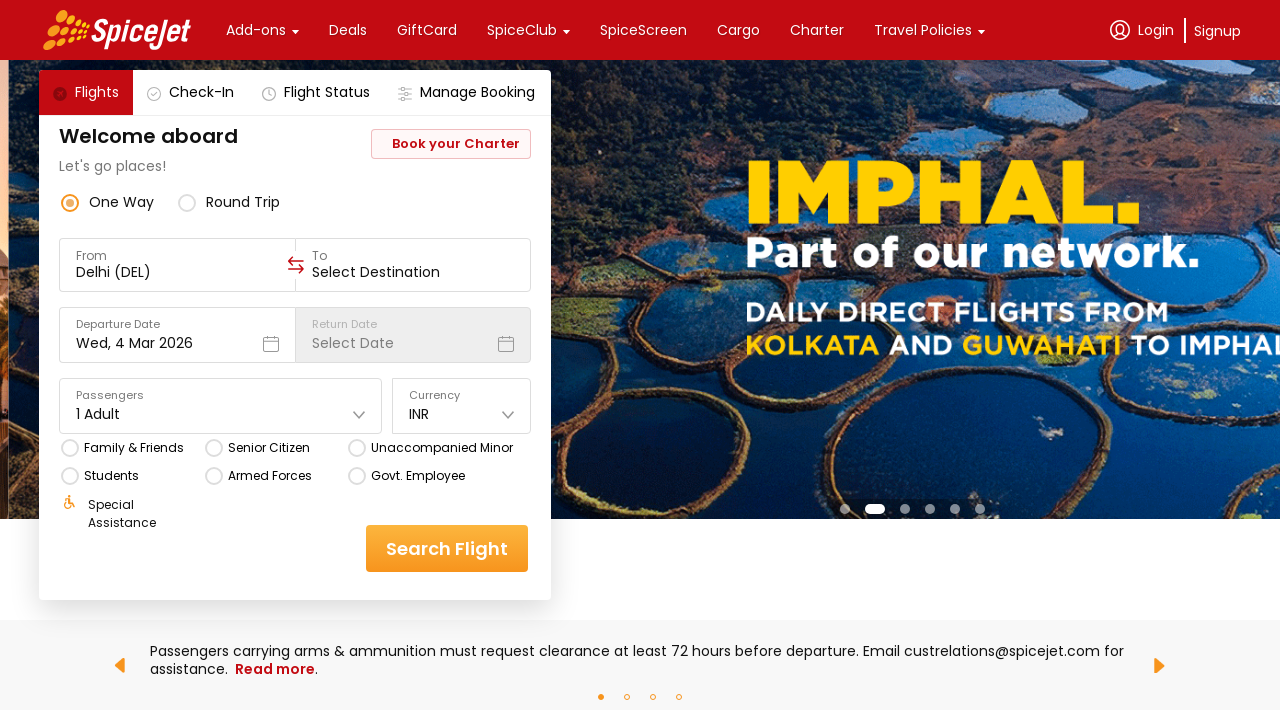

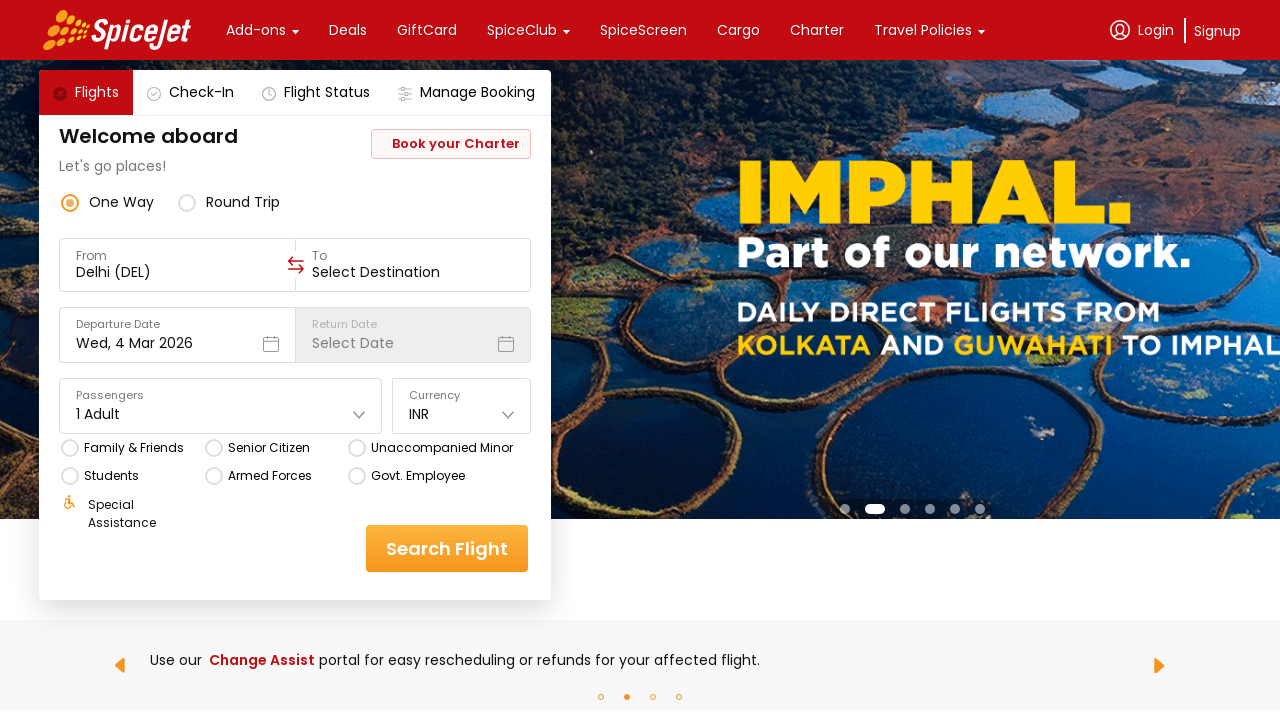